Tests a registration form by clicking to open registration, filling out all fields (full name, address, email, city, organization, gender, username, password), accepting terms, and submitting the form. Then handles the resulting alert.

Starting URL: http://automationbykrishna.com/index.html

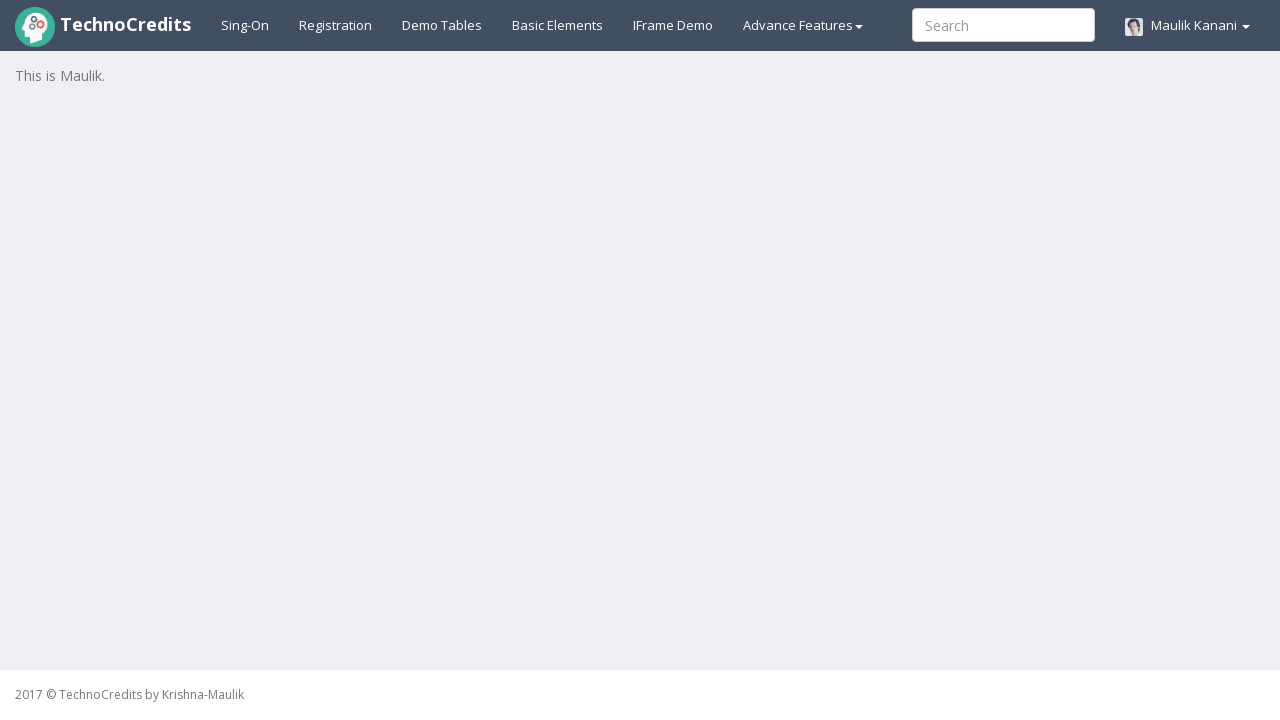

Clicked registration button to open registration form at (336, 25) on #registration2
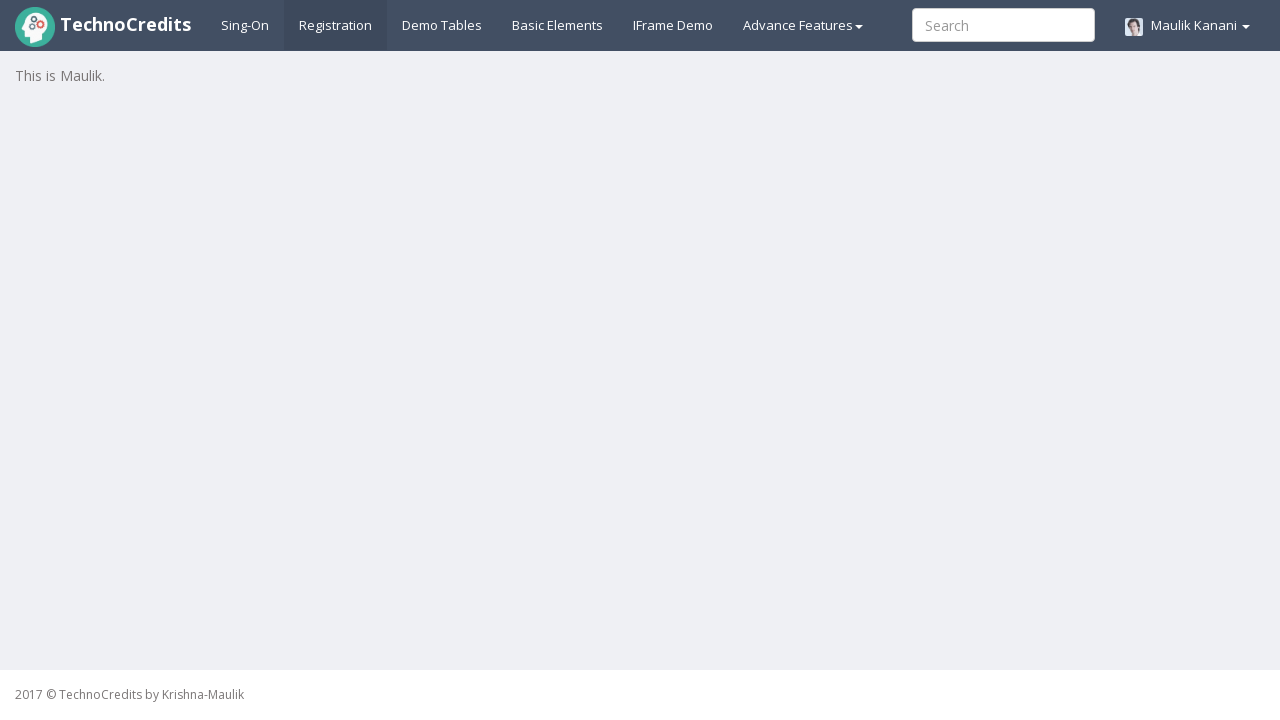

Registration form loaded
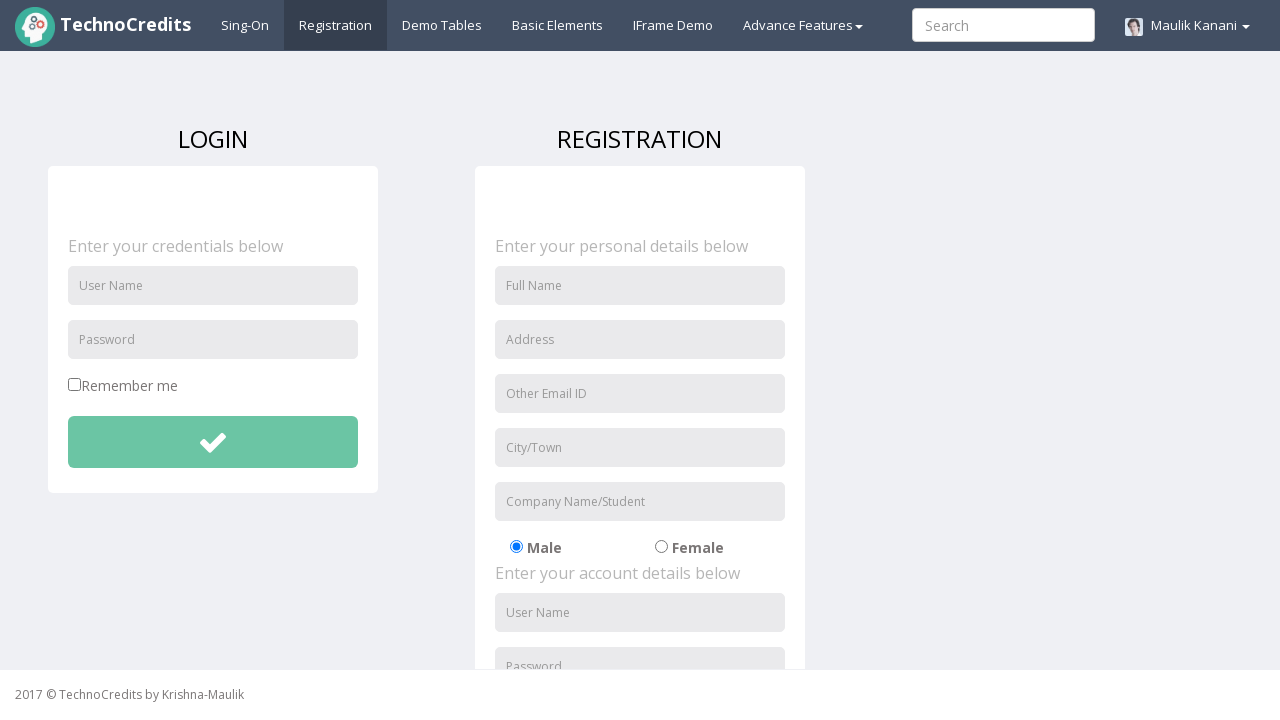

Filled full name field with 'Prachi Jain' on //div[@id='registration']/descendant::input[@name='fName']
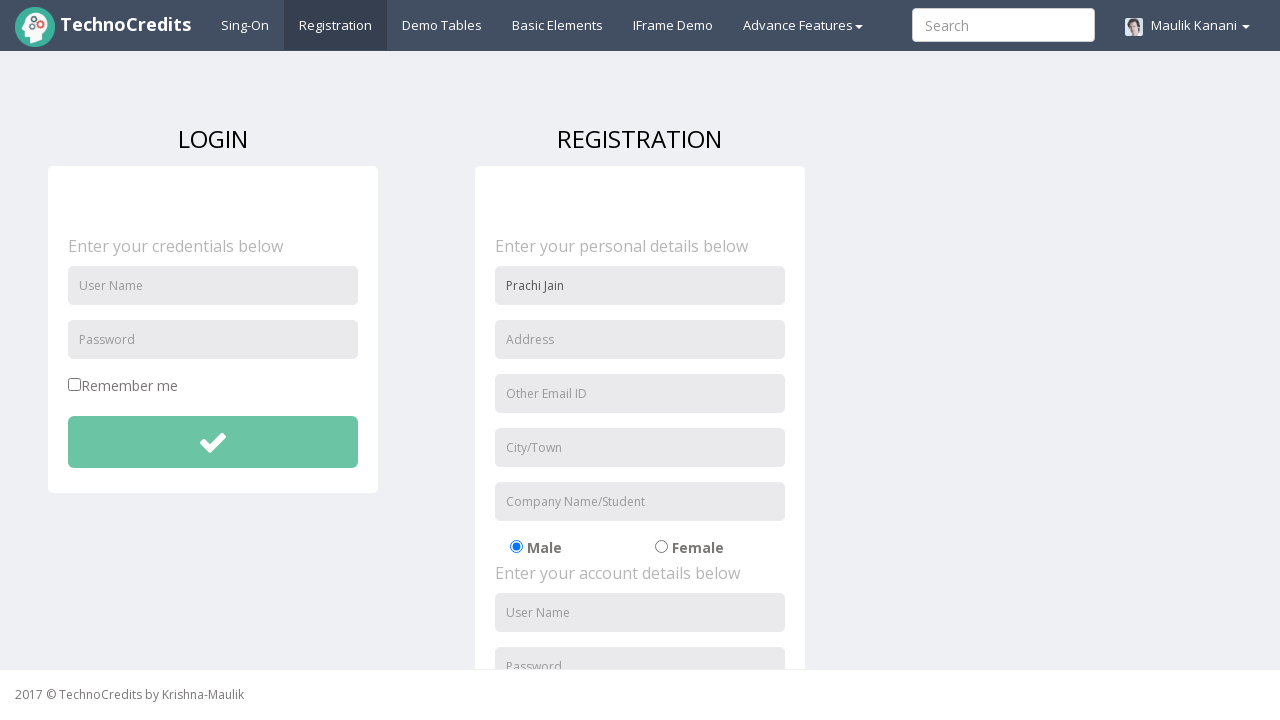

Filled address field with 'Atlanta 2' on //div[@id='registration']//following::input[@id='address']
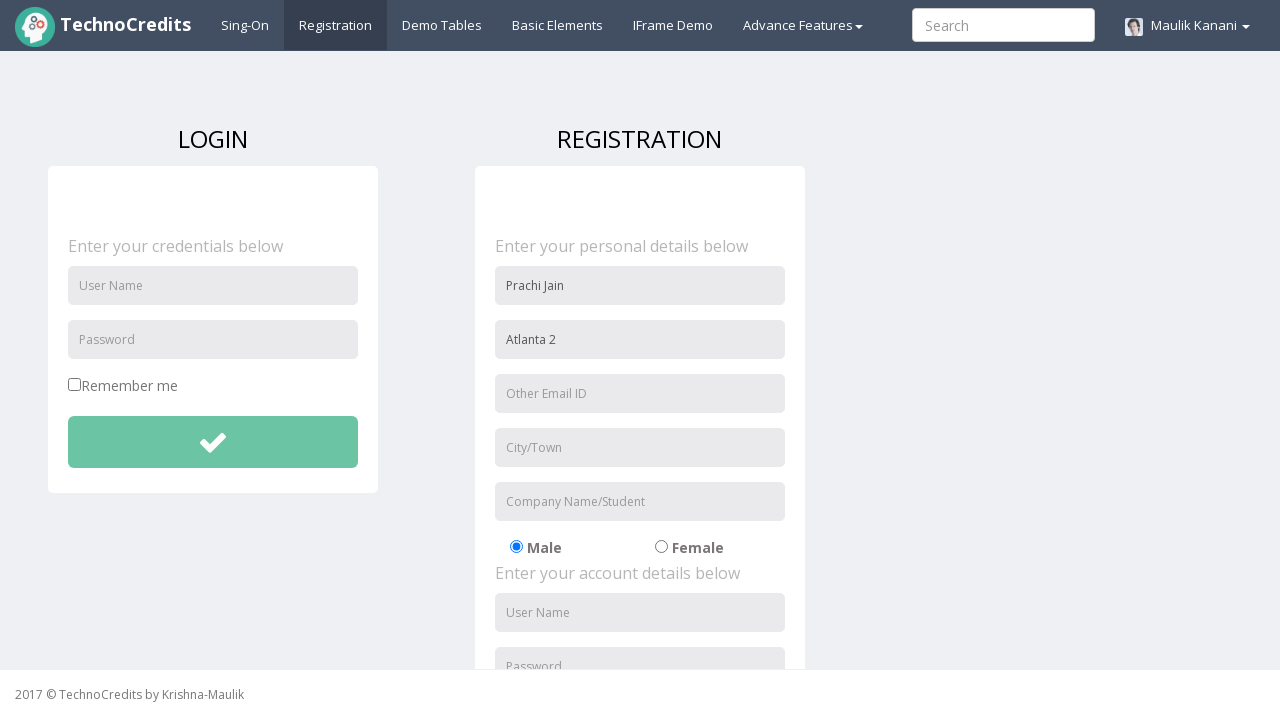

Filled email field with 'jainprachi@gmail.com' on input[name*='email']
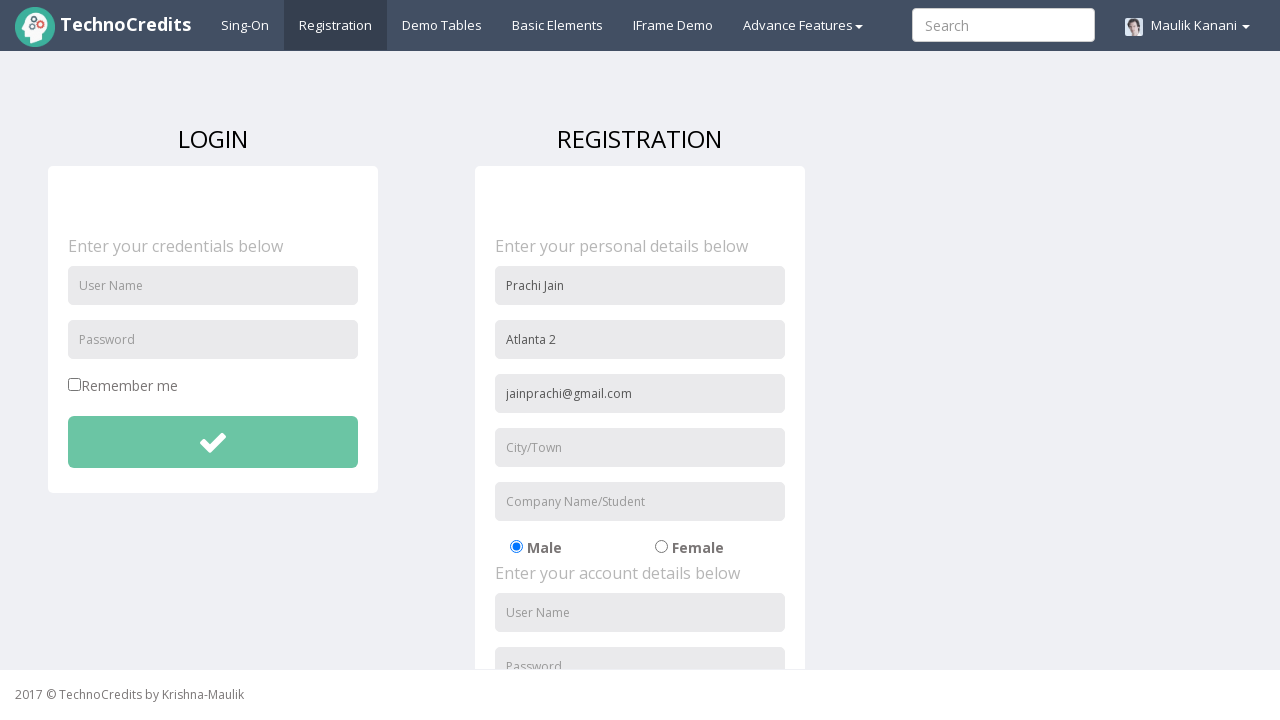

Filled city field with 'Pune' on input[placeholder^='City']
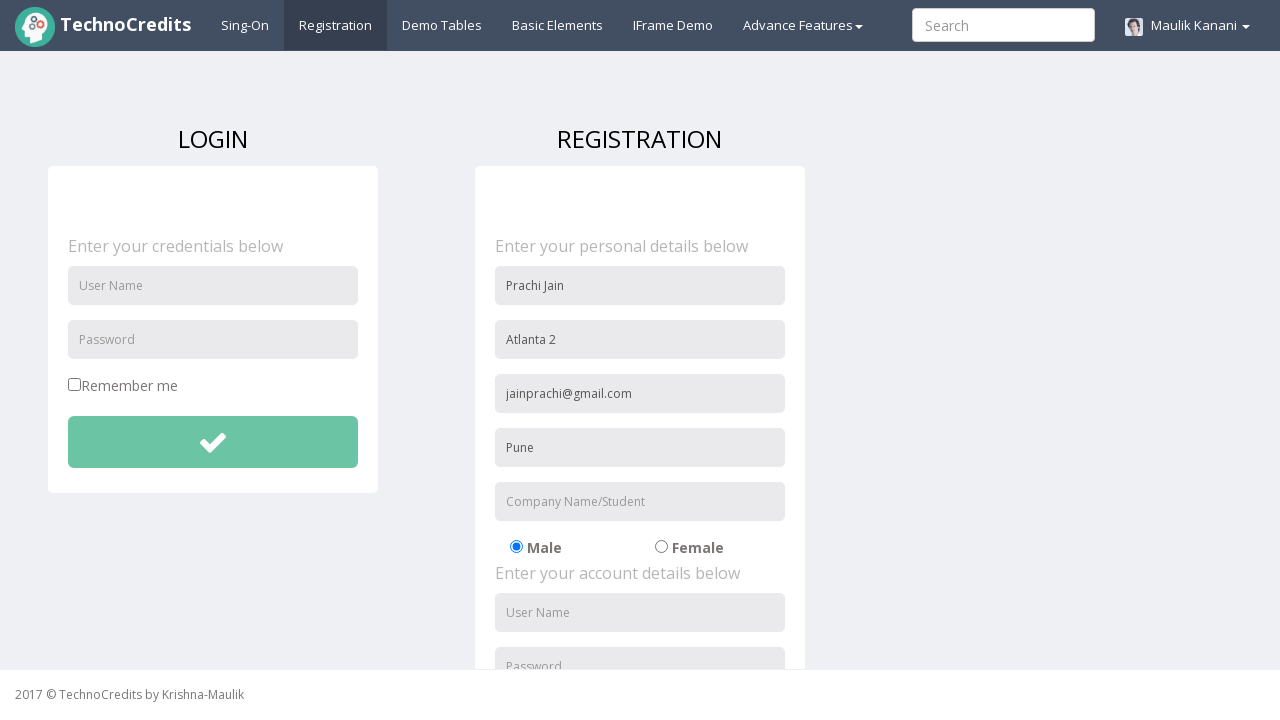

Filled organization field with 'CG' on //div[@id='registration']/form/div/input[last()-3]
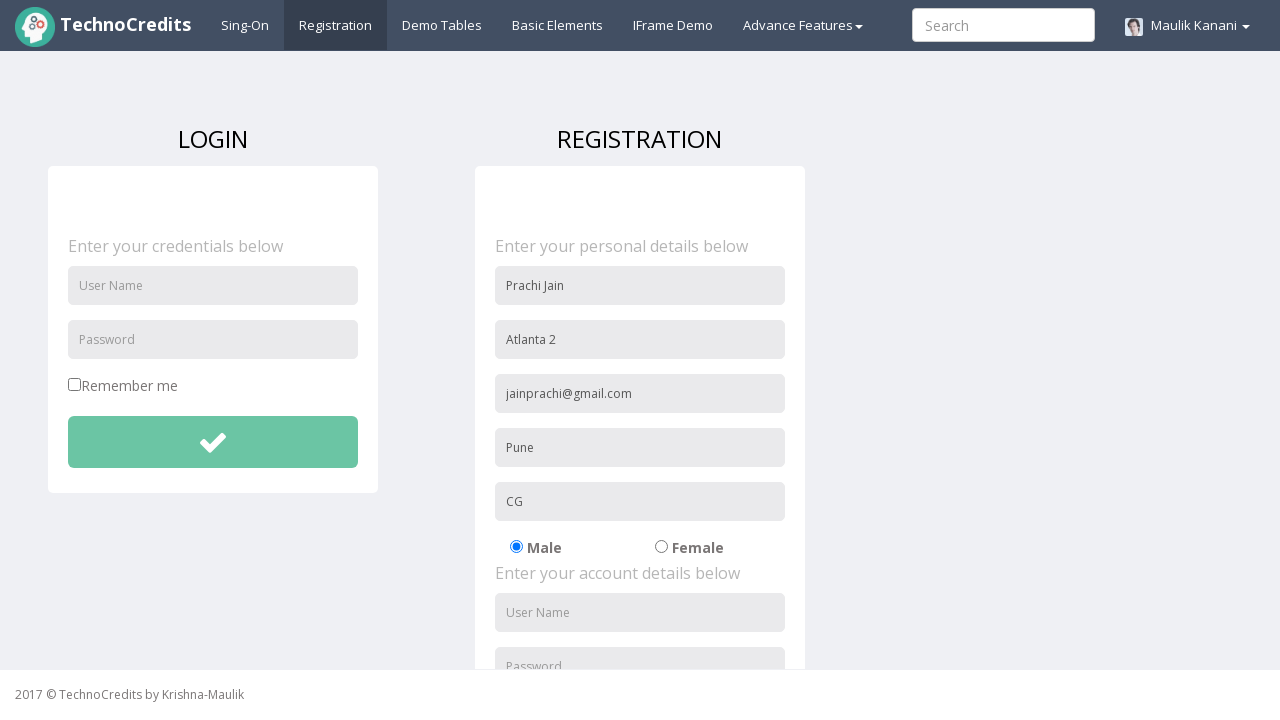

Selected Female gender option at (661, 547) on xpath=//p[text()='Enter your account details below']//preceding-sibling::div/des
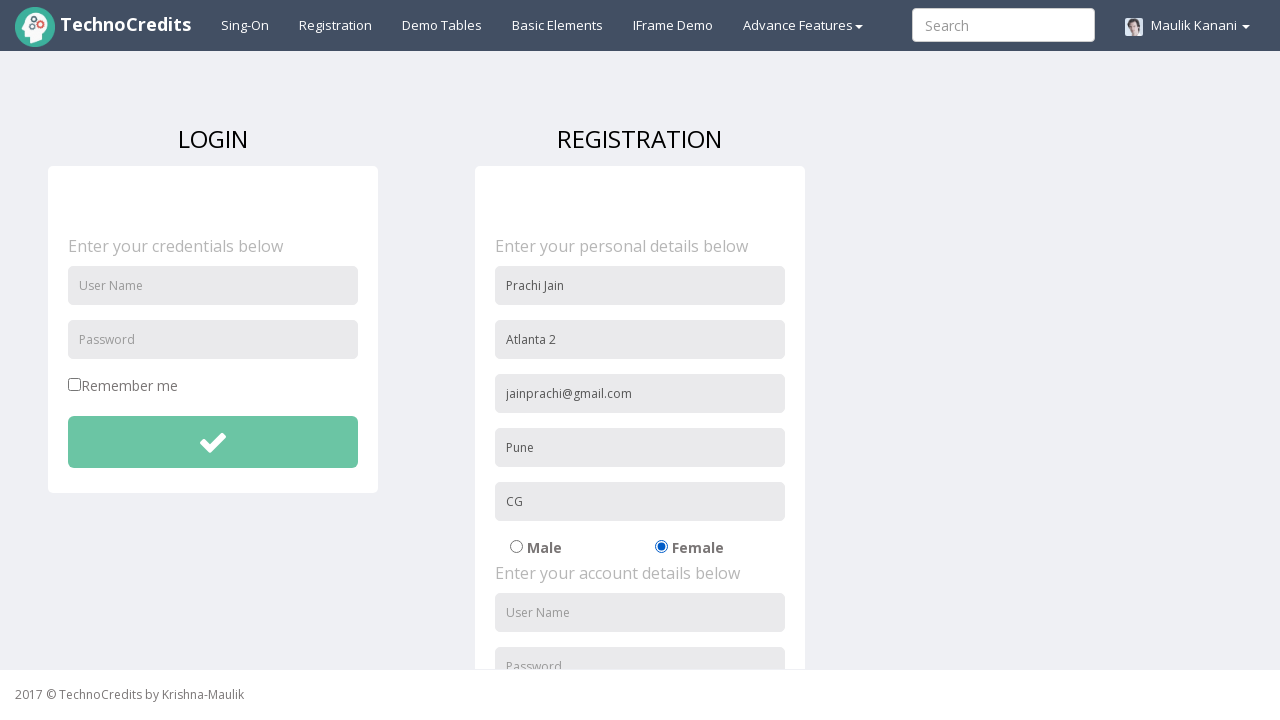

Filled username field with 'validateUserName' on input[id*='username'].form-control
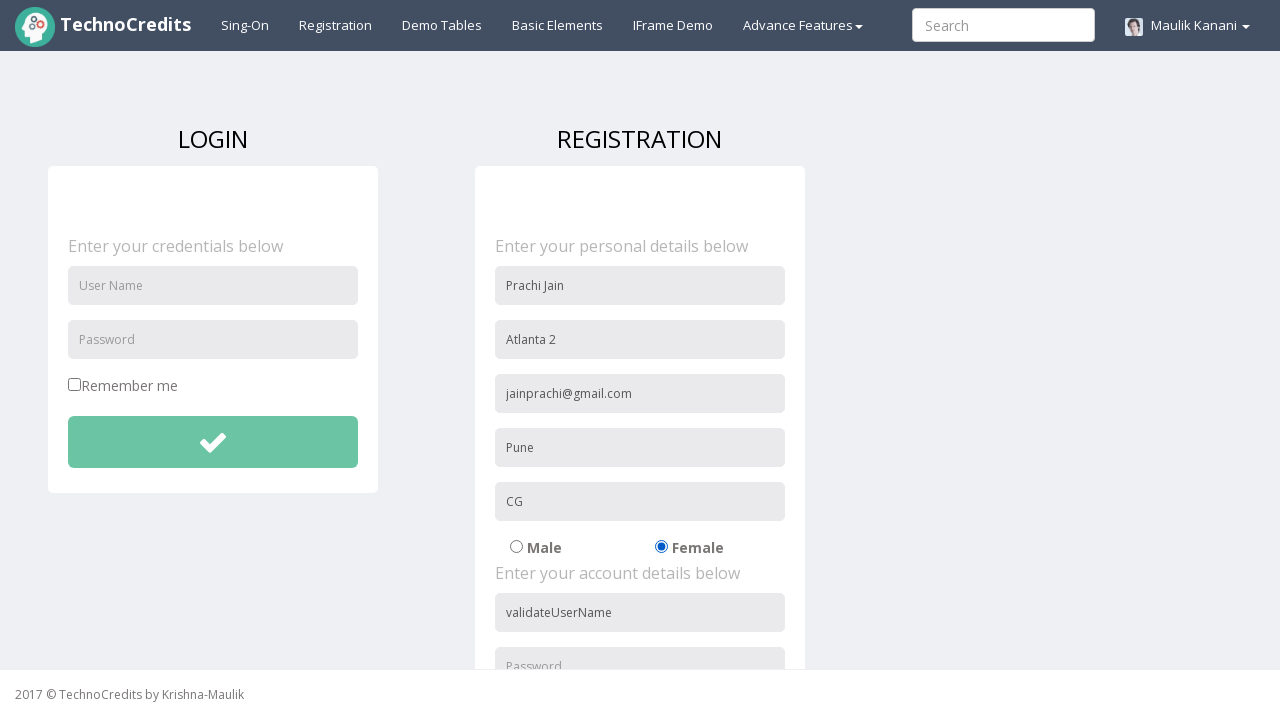

Filled password field on input#passwordReg
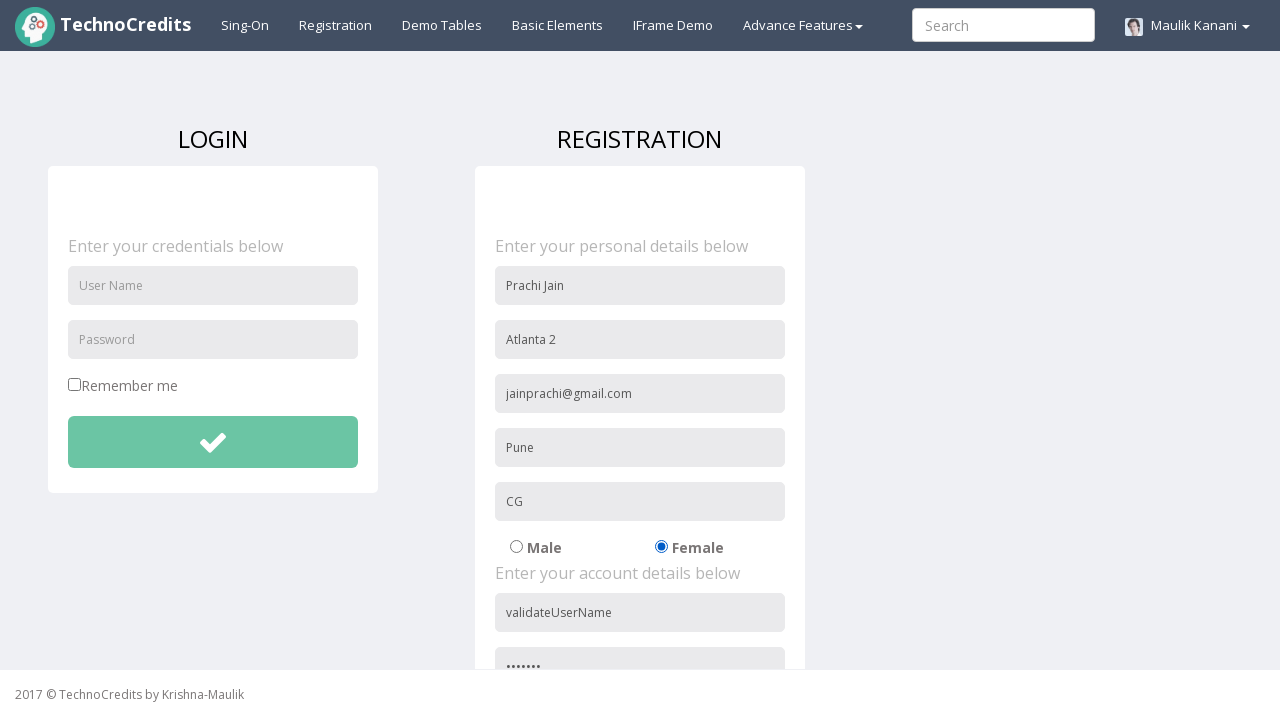

Filled re-enter password field on input[id*='repasswordReg']
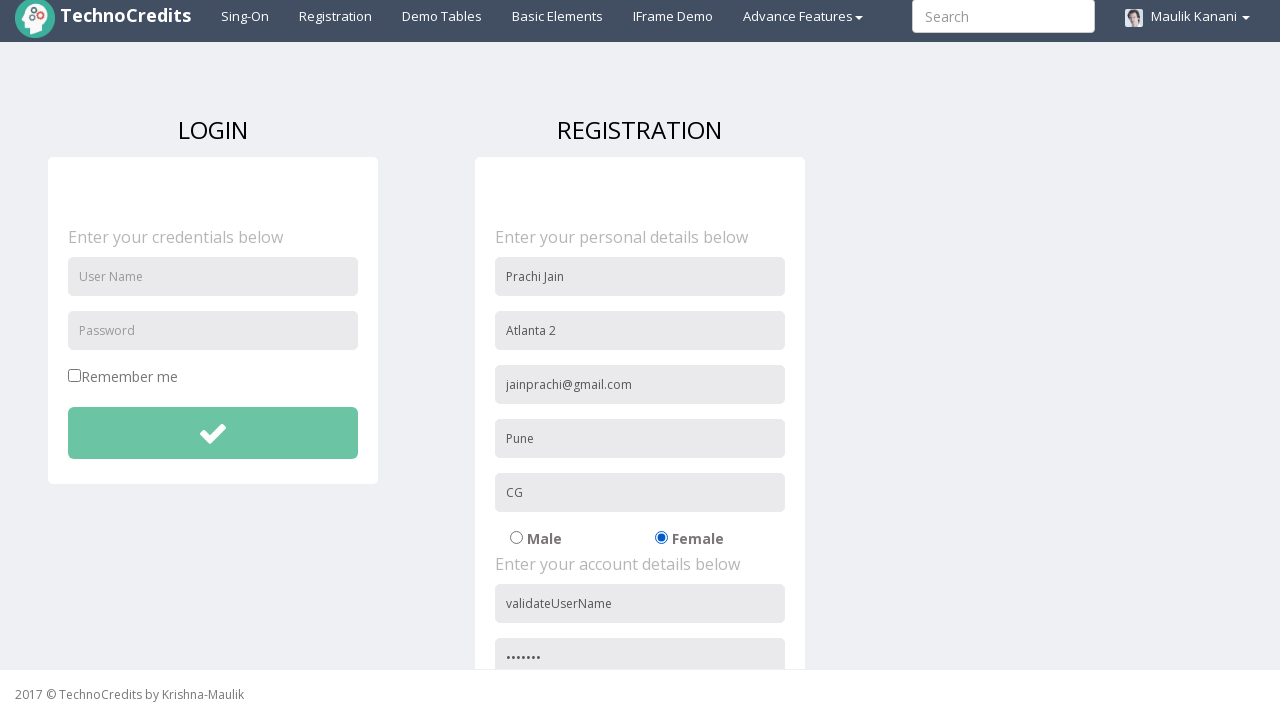

Clicked terms and conditions checkbox at (481, 601) on label.checkbox input
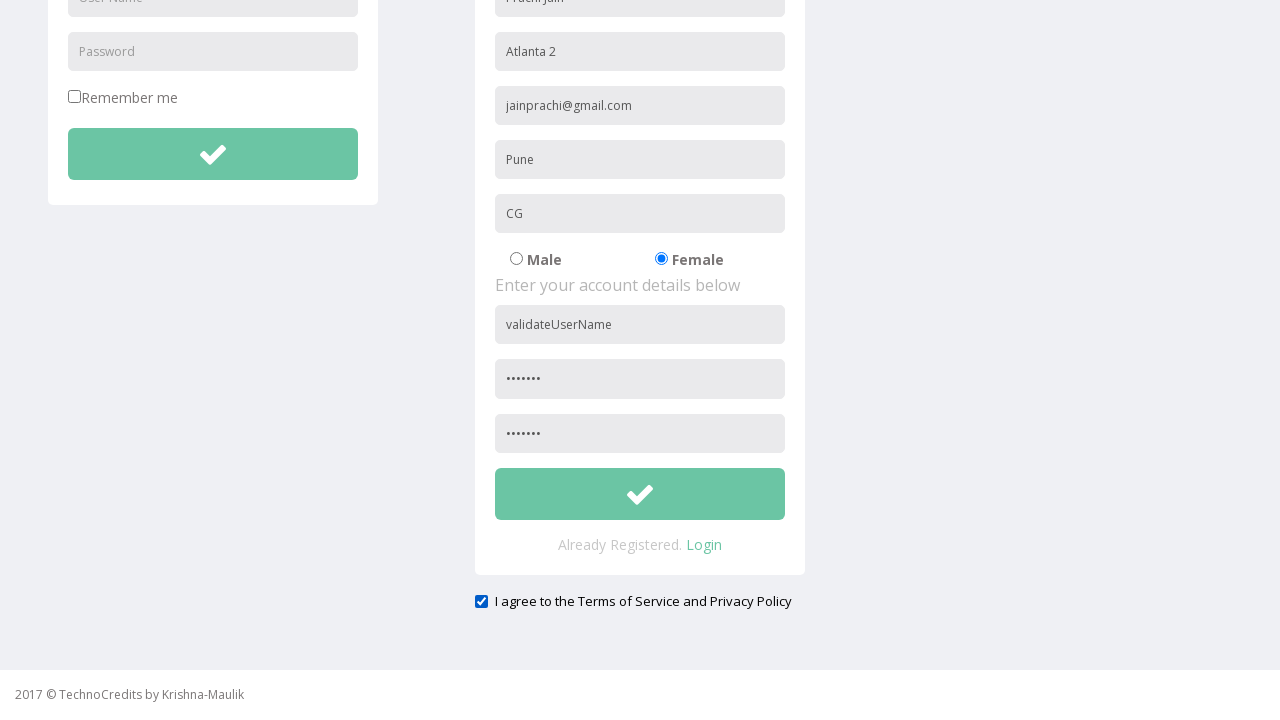

Clicked submit button to register at (640, 494) on xpath=//div[contains(@class,'registration')]//preceding-sibling::button
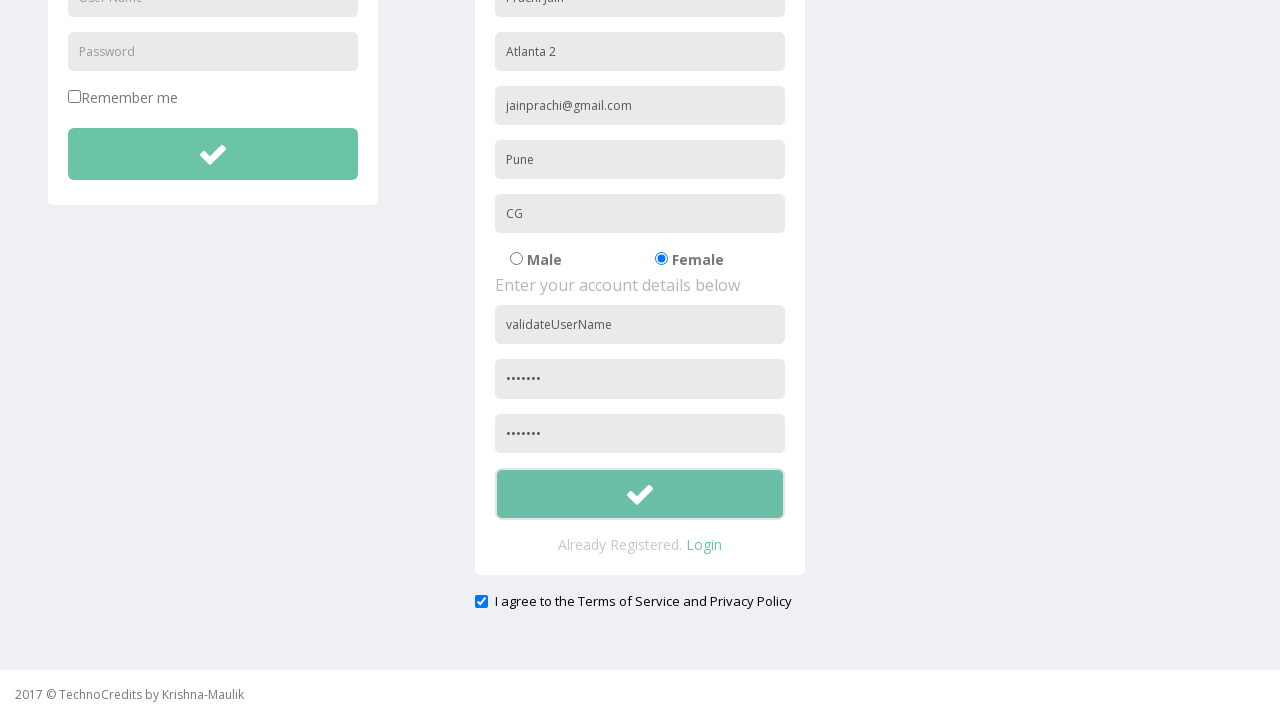

Alert dialog accepted
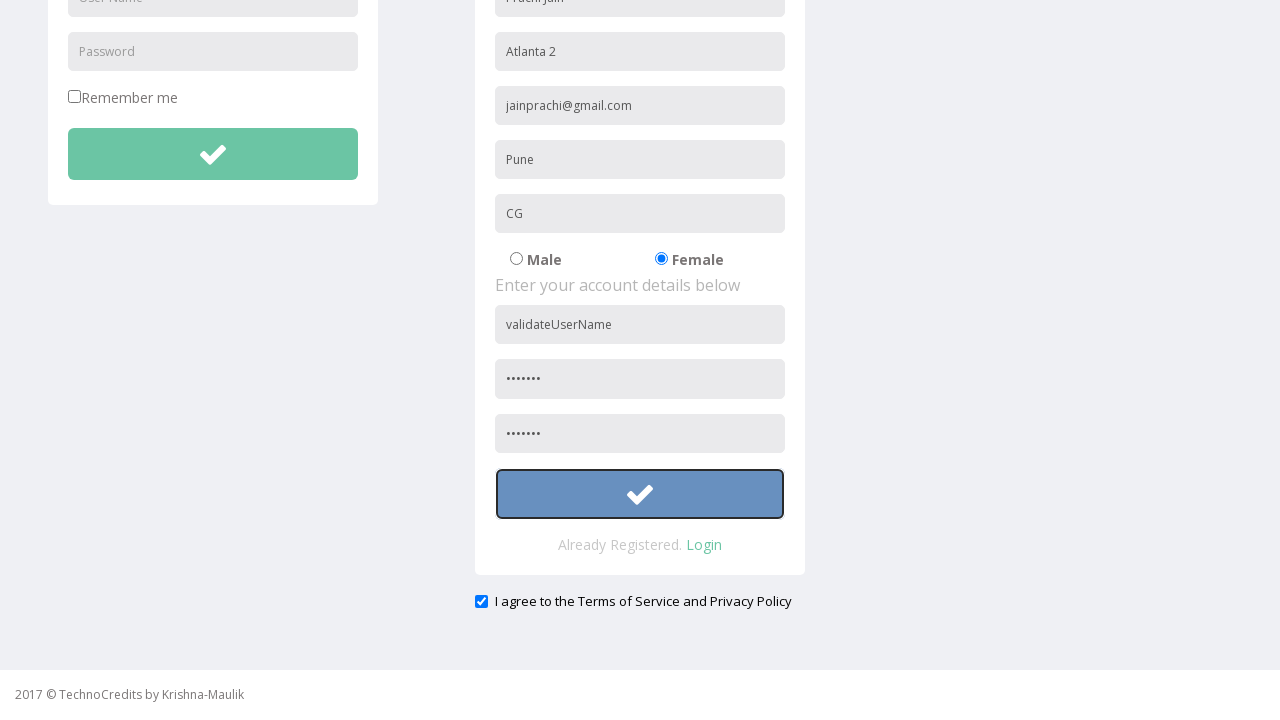

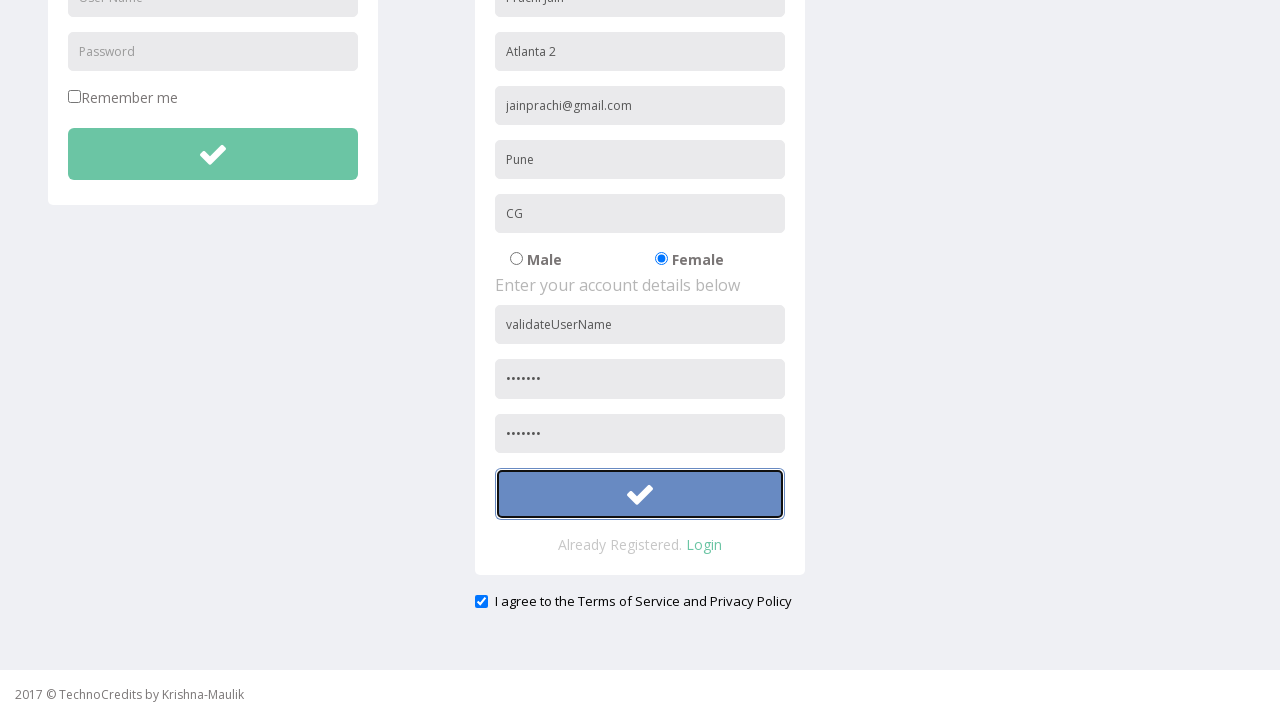